Tests dropdown selection using visible text to select Option 2 and verify the selection

Starting URL: https://the-internet.herokuapp.com/dropdown

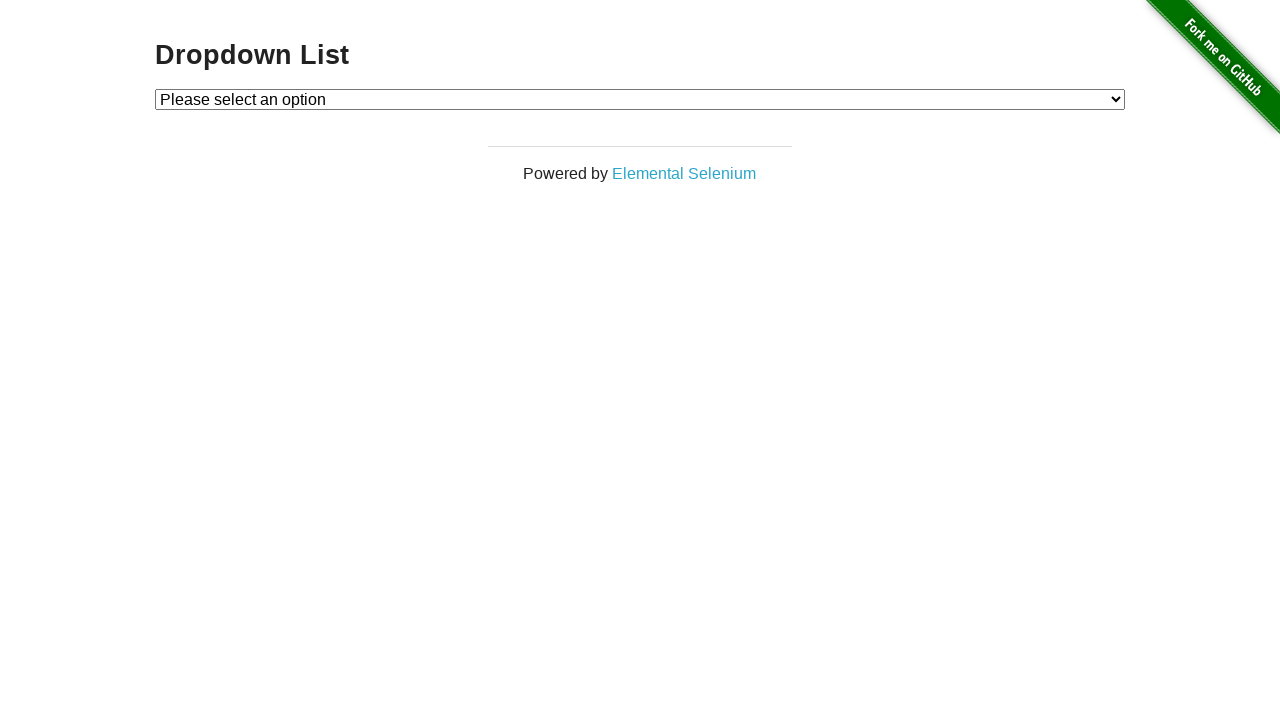

Located dropdown element with id 'dropdown'
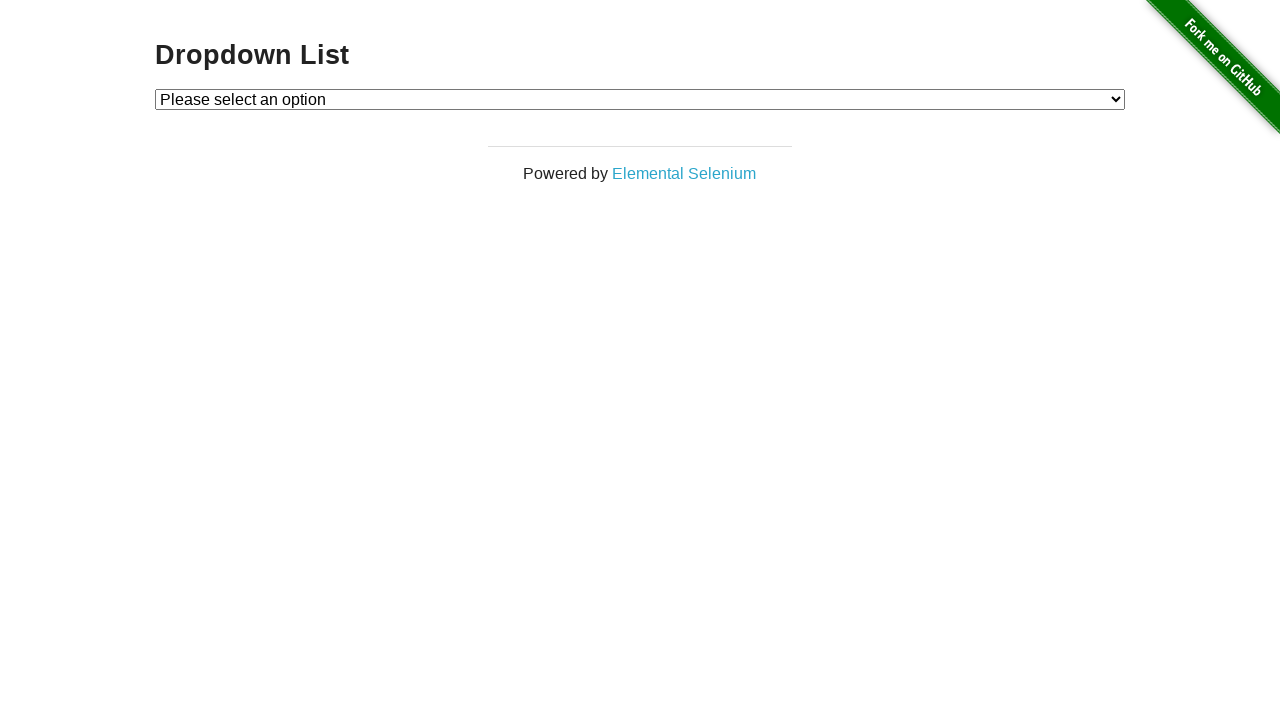

Selected 'Option 2' from dropdown using visible text on select#dropdown
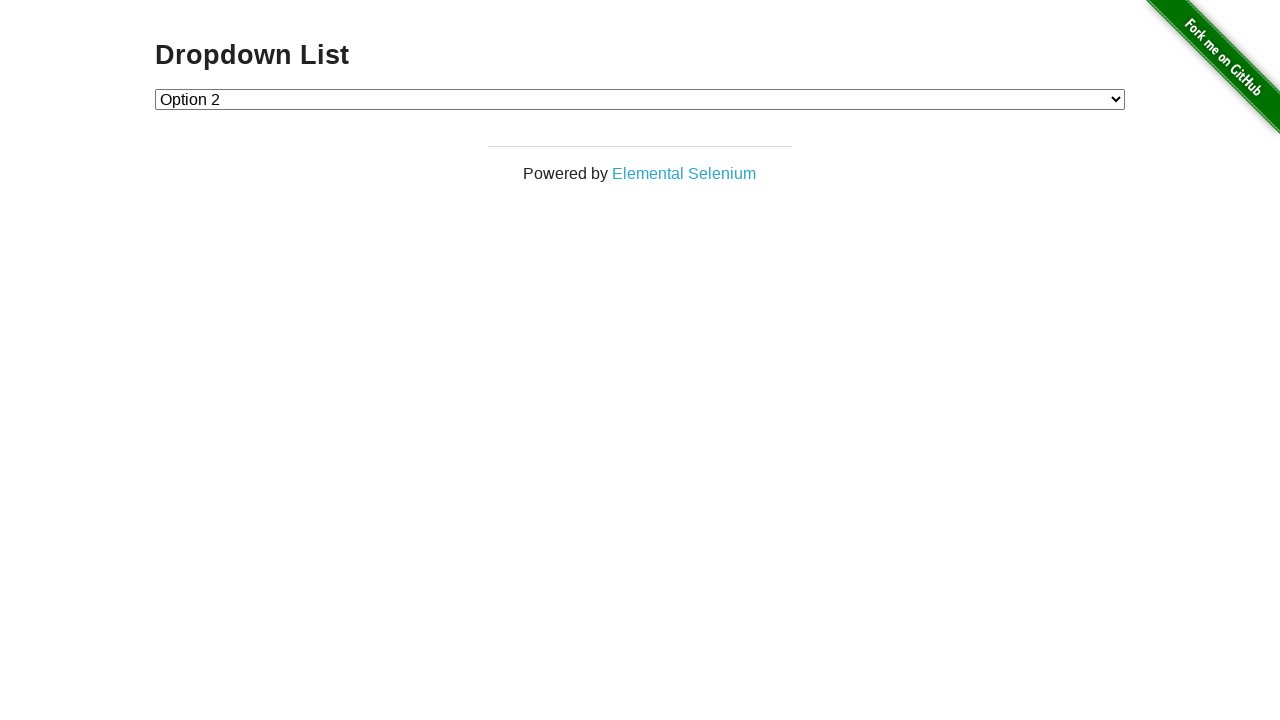

Retrieved selected option text
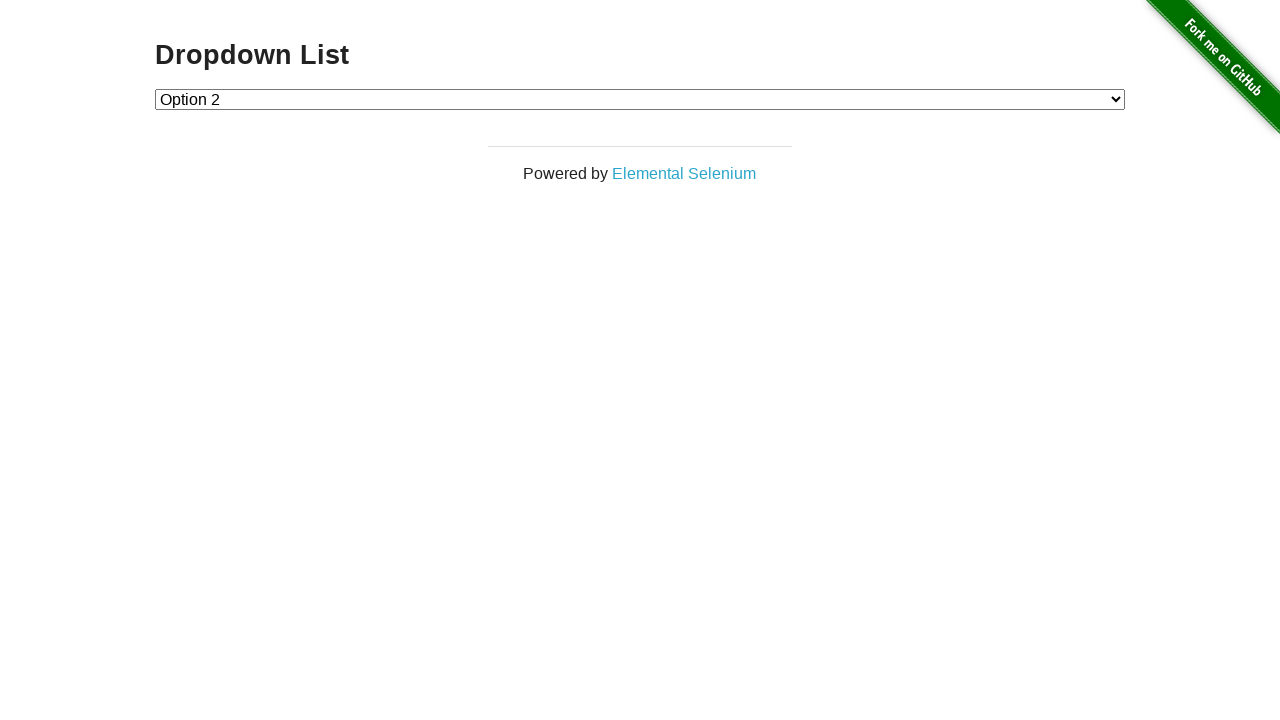

Printed selected text: Option 2
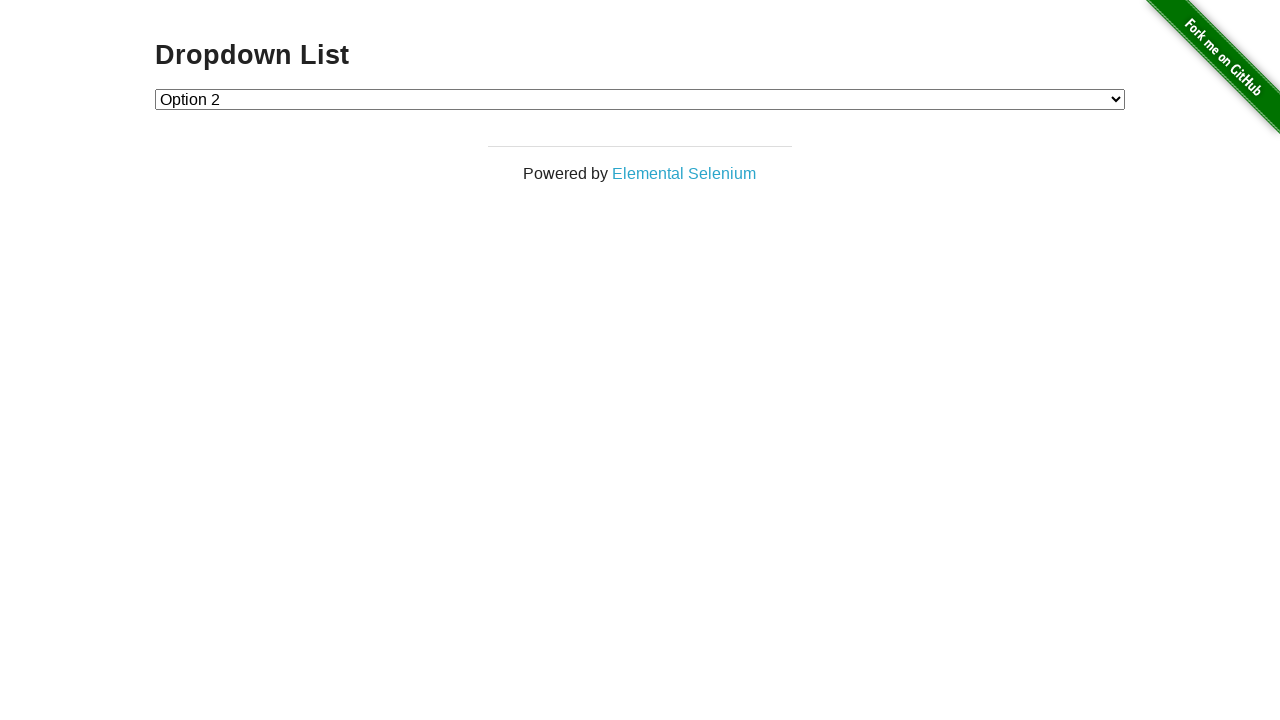

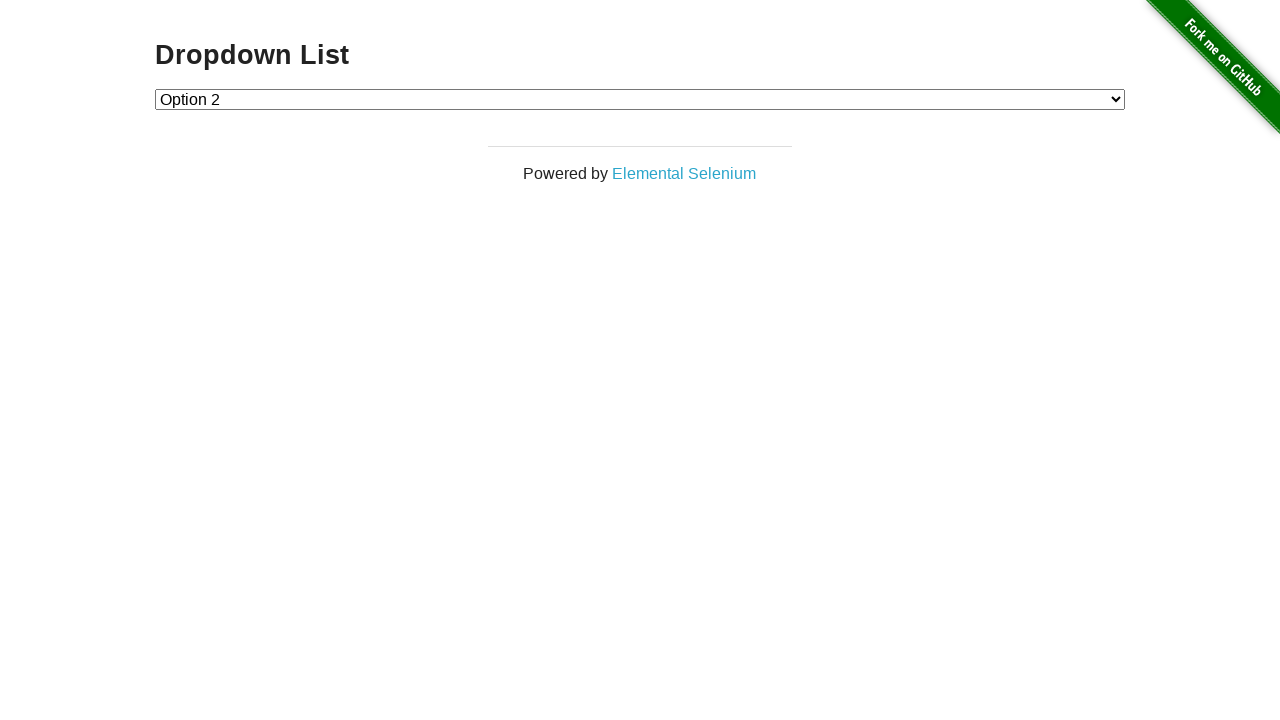